Tests alert handling by clicking a button that triggers an alert and then dismissing it

Starting URL: https://testautomationpractice.blogspot.com/

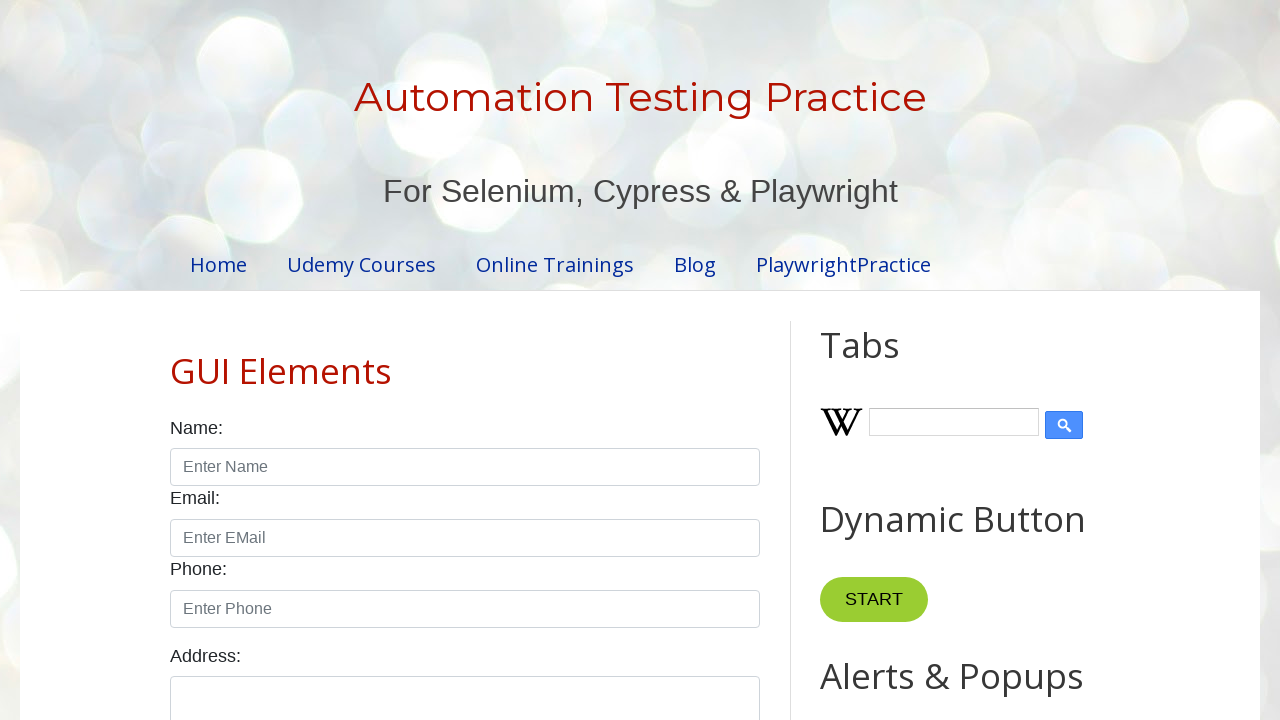

Set up dialog handler to dismiss alerts
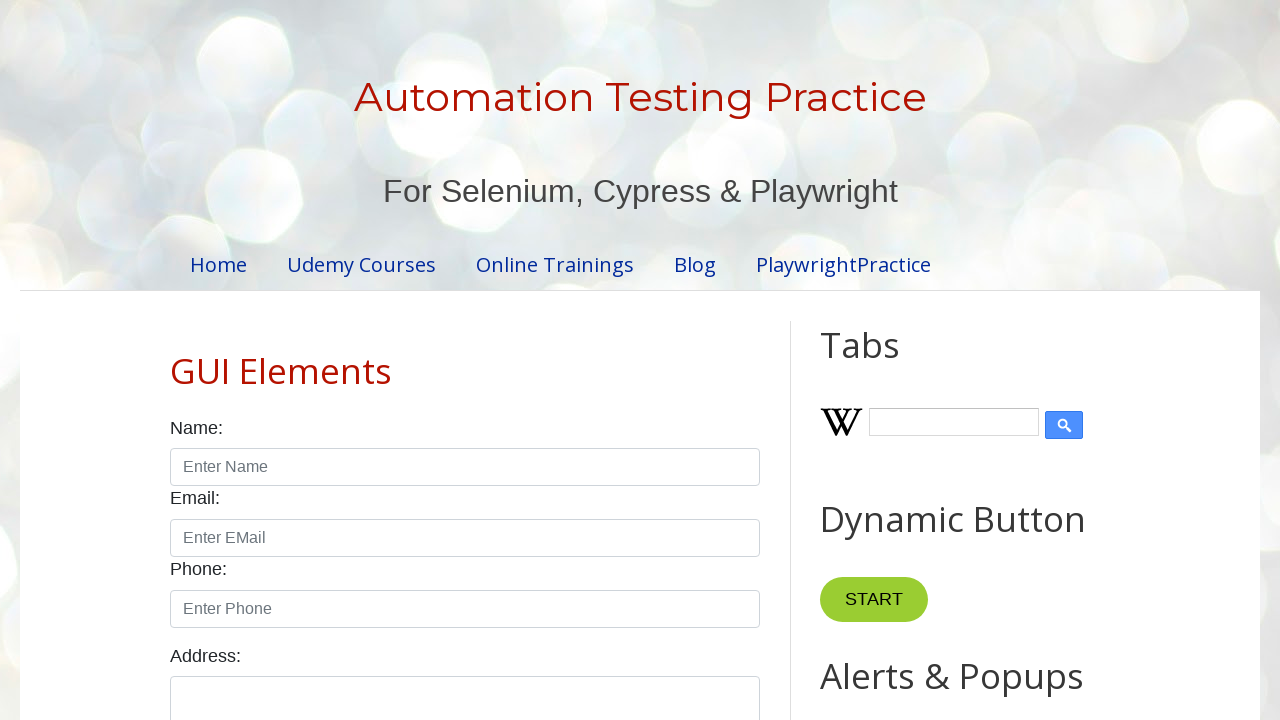

Clicked button that triggers alert at (888, 361) on xpath=//*[@id='HTML9']/div[1]/button
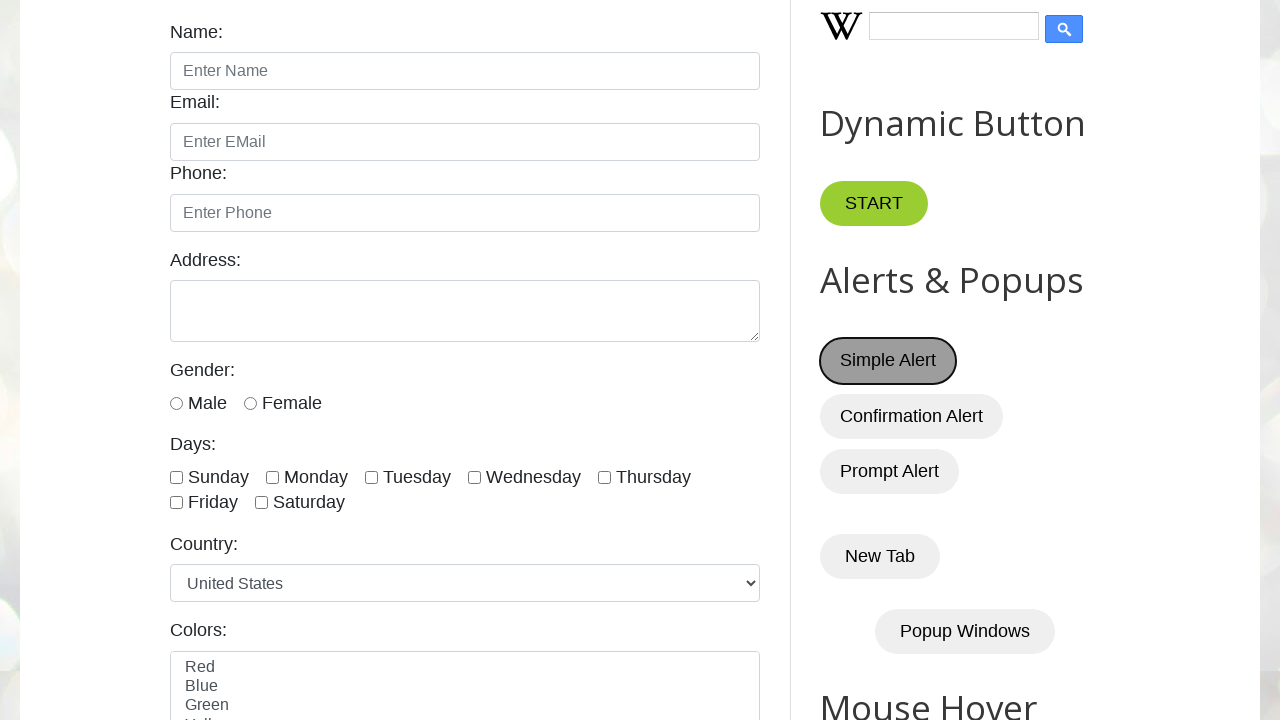

Waited for dialog interaction to complete
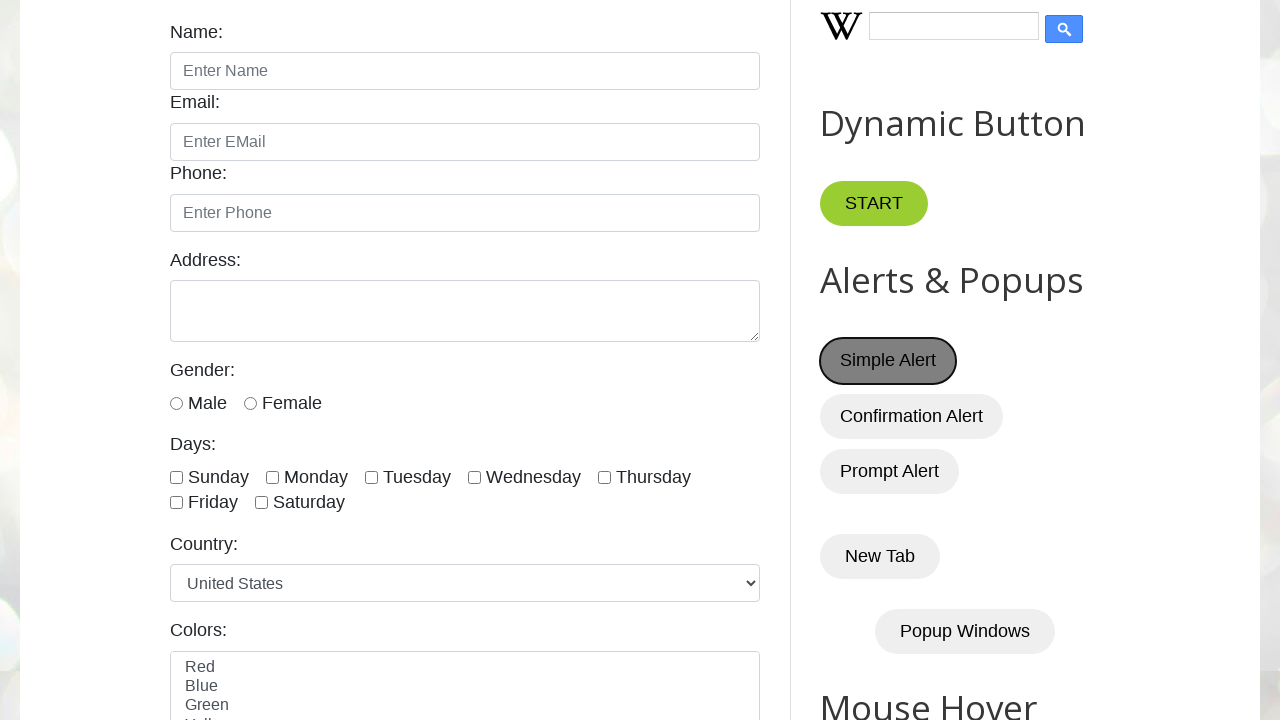

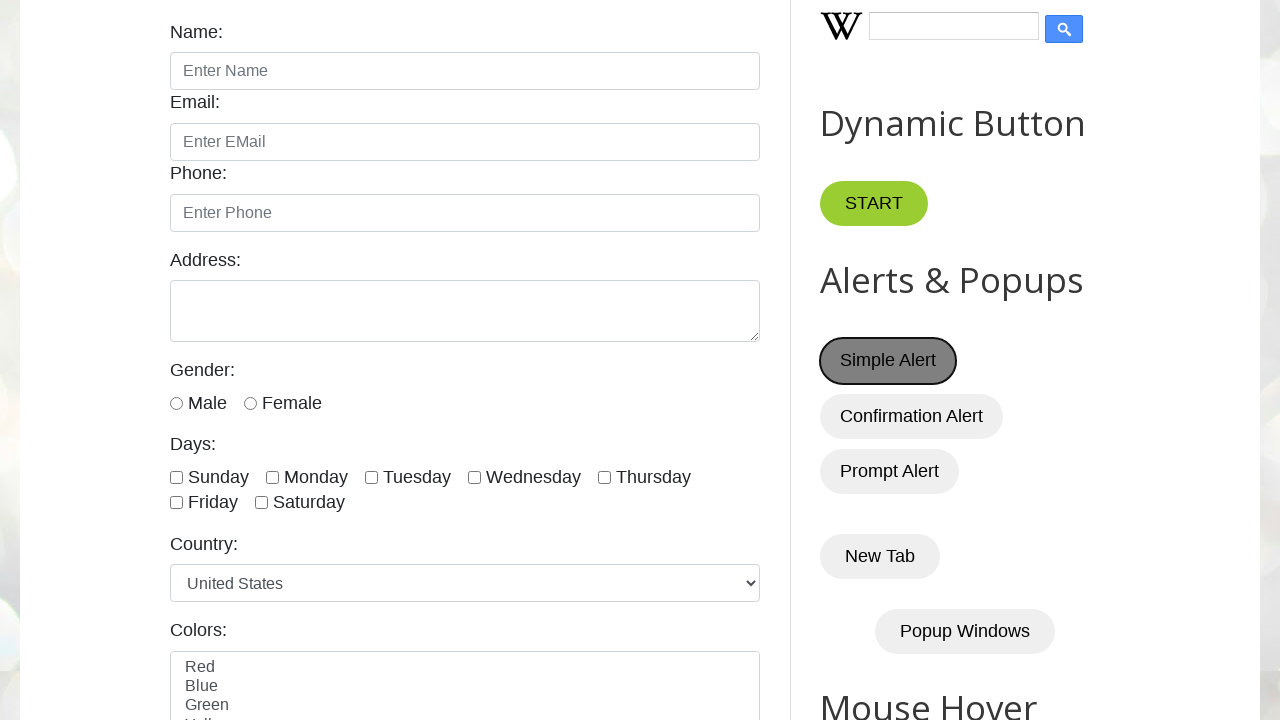